Tests autocomplete dropdown functionality by typing "United" and selecting "United States (USA)" from the suggestions

Starting URL: https://rahulshettyacademy.com/dropdownsPractise/

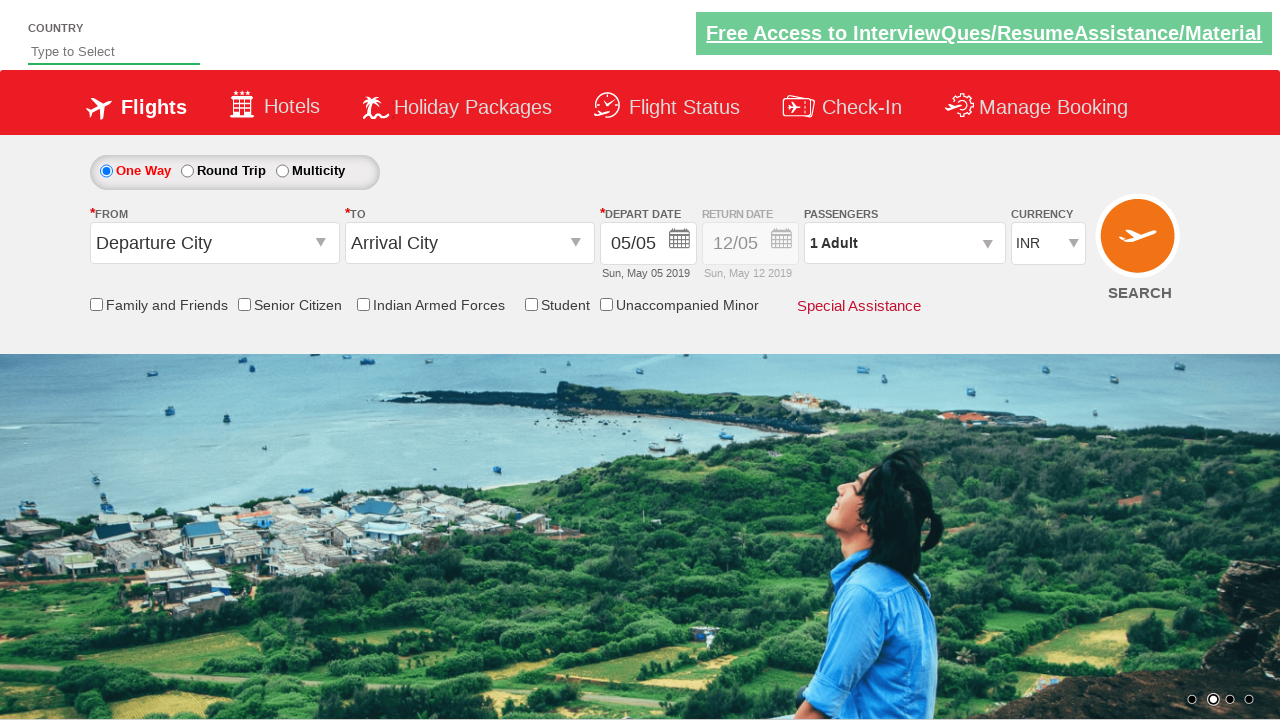

Typed 'United' in the autosuggest field on #autosuggest
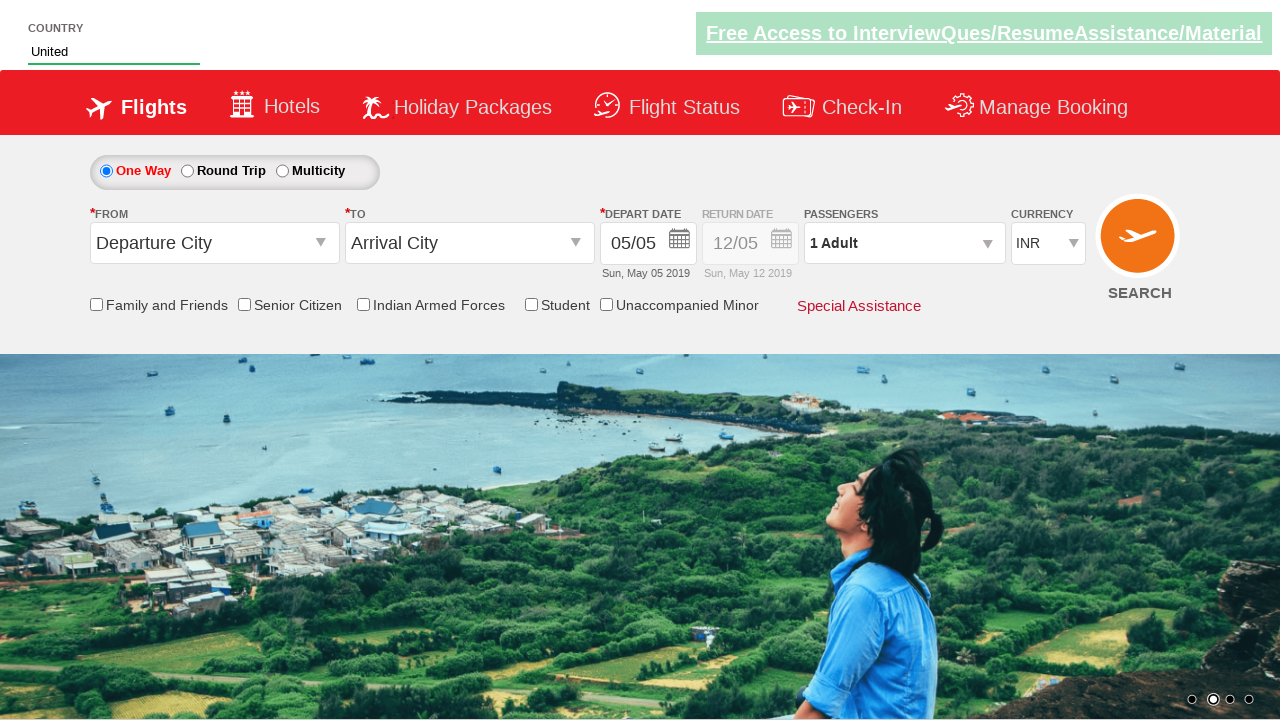

Waited for dropdown suggestions to appear
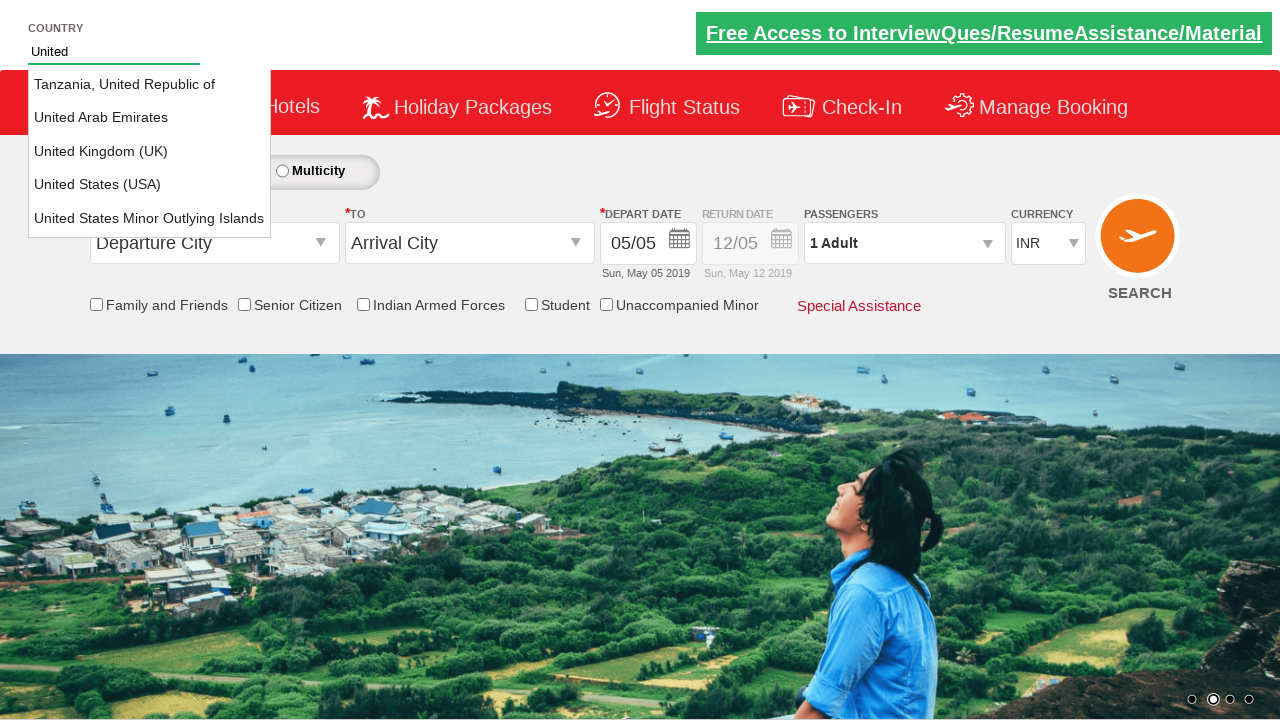

Retrieved all country options from the dropdown
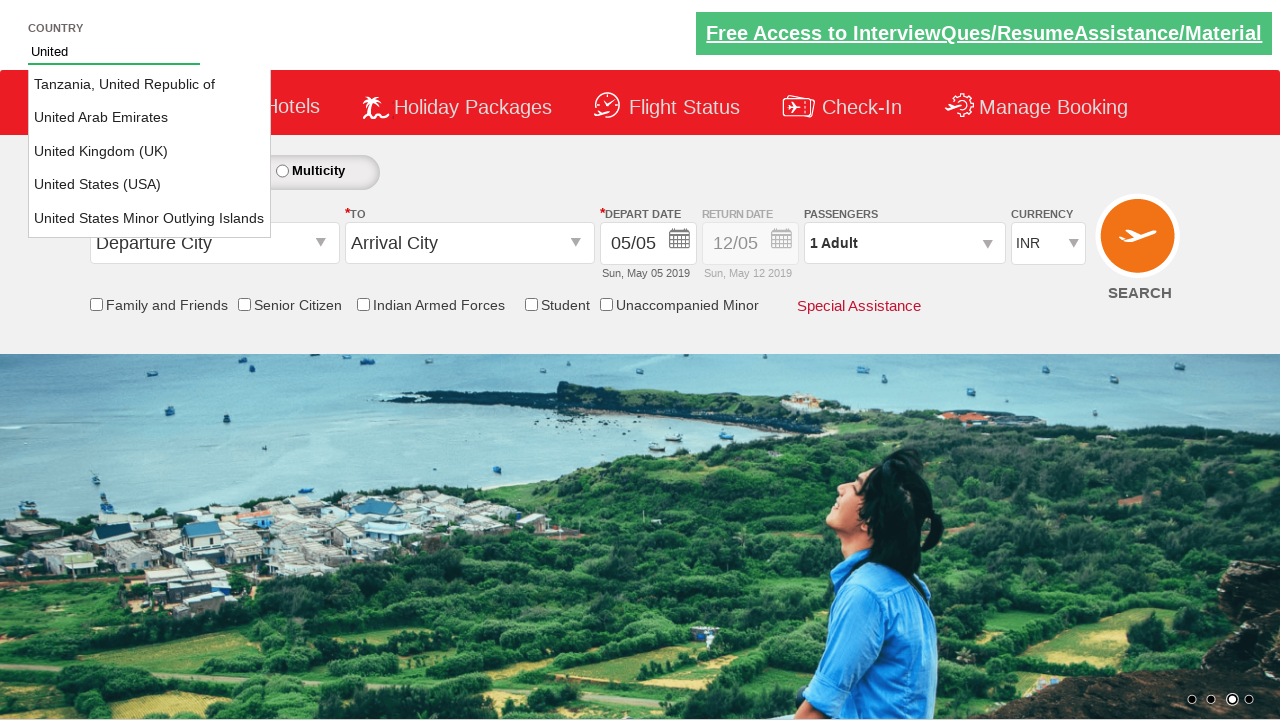

Clicked on 'United States (USA)' from the dropdown suggestions at (150, 185) on li.ui-menu-item a >> nth=3
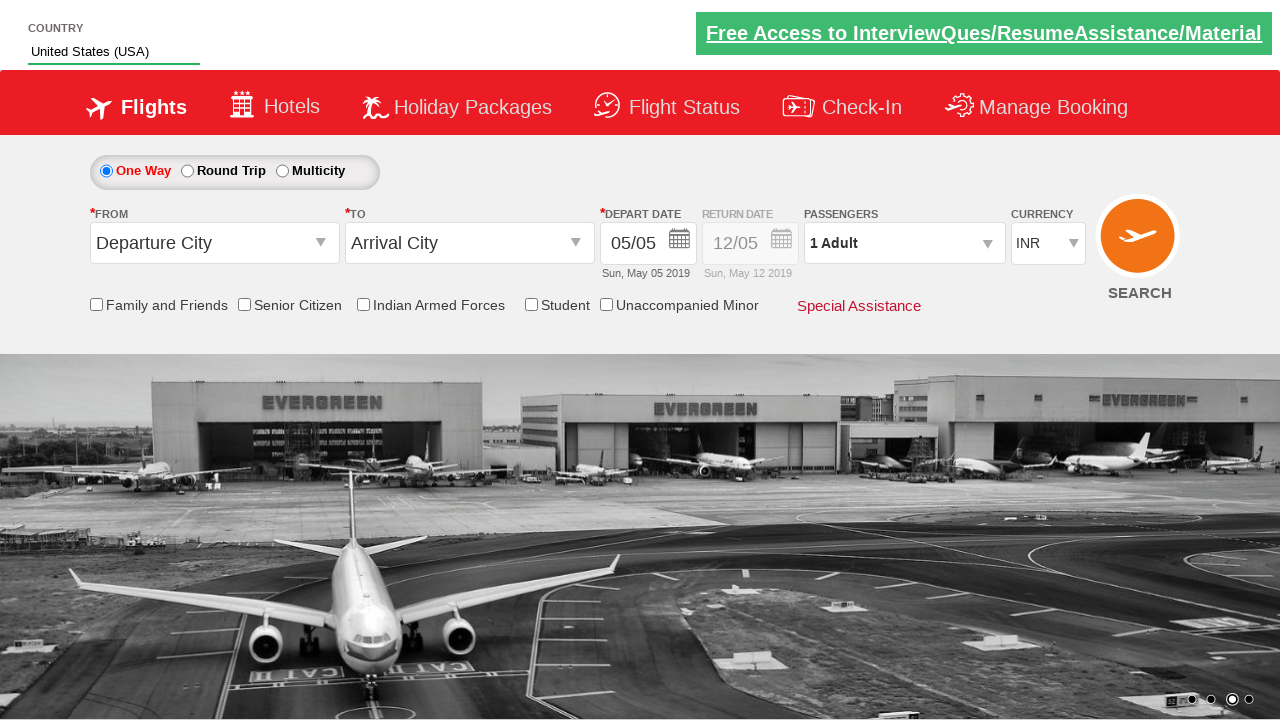

Verified that 'United States (USA)' was selected in the autosuggest field
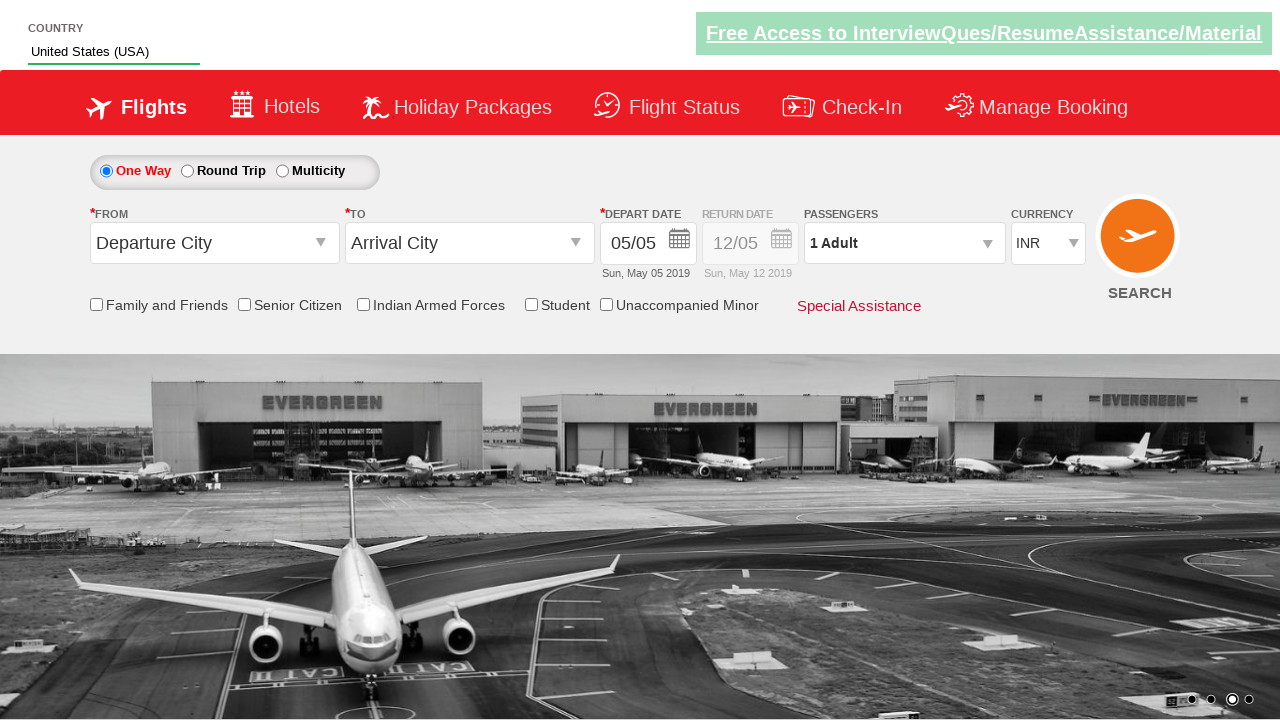

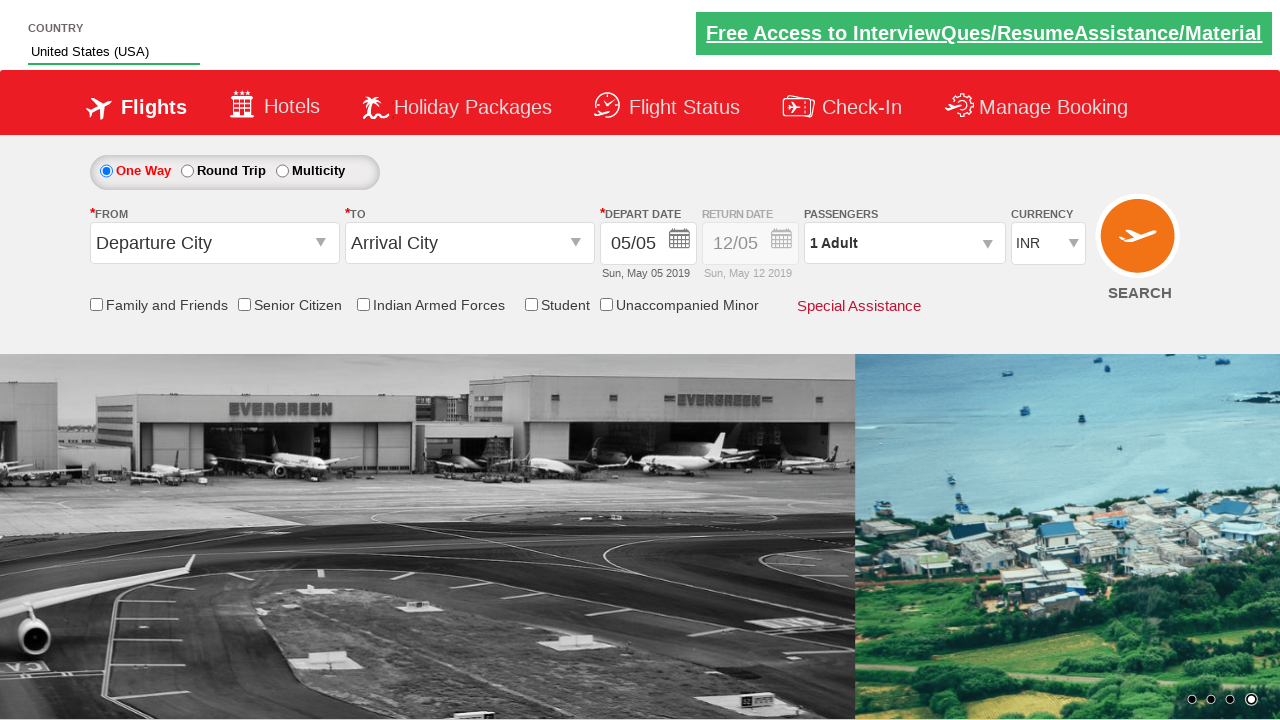